Tests finding an element by ID and retrieving its text content from a demo locators page

Starting URL: https://kristinek.github.io/site/examples/locators

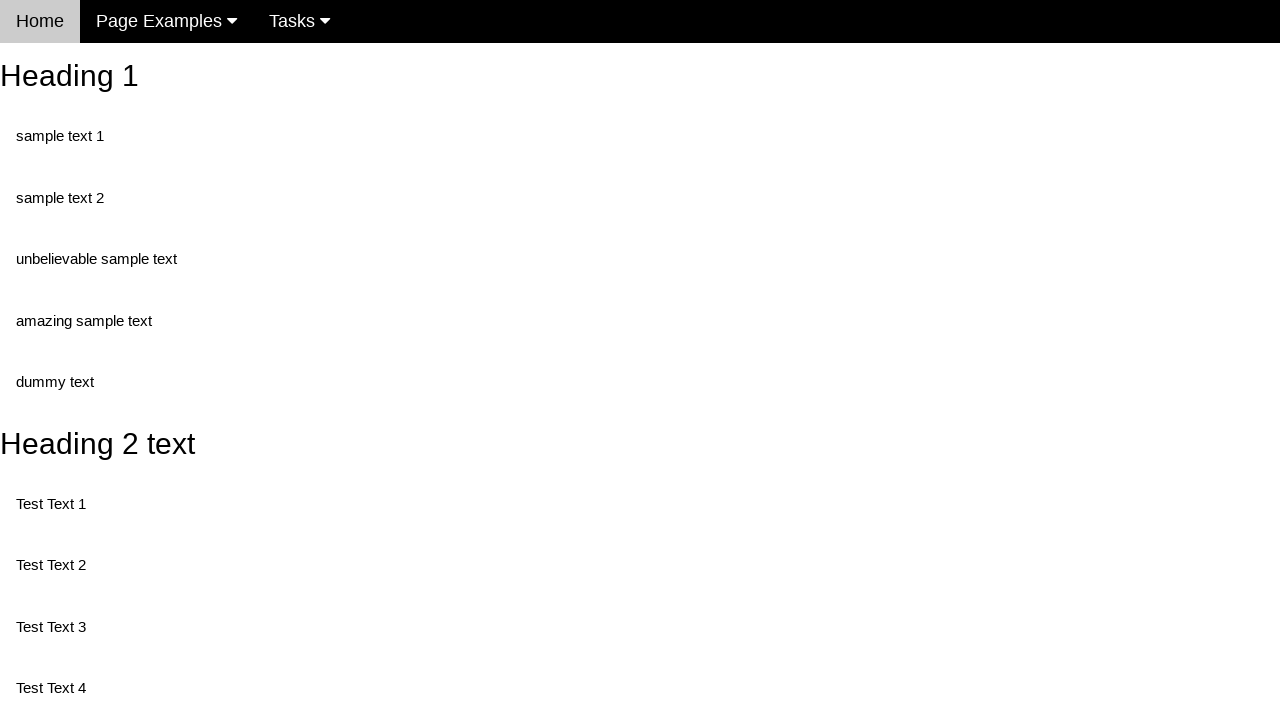

Navigated to demo locators page
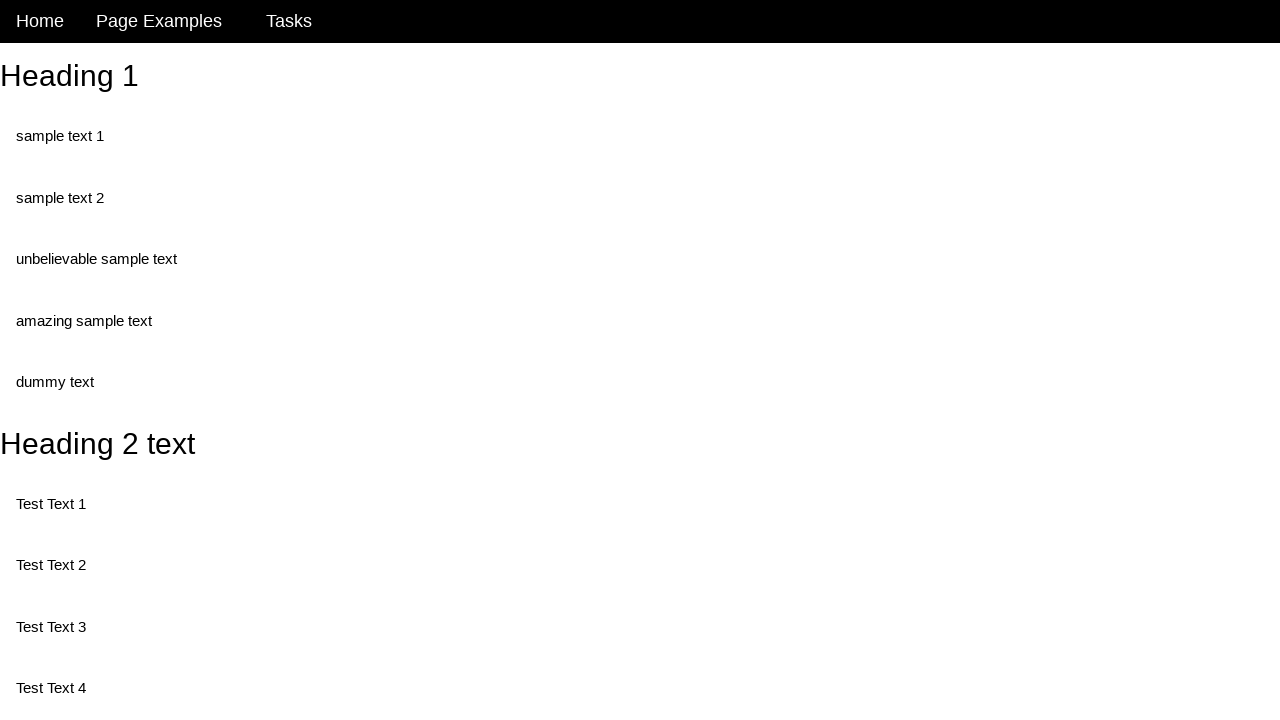

Retrieved text content from element with ID 'heading_2'
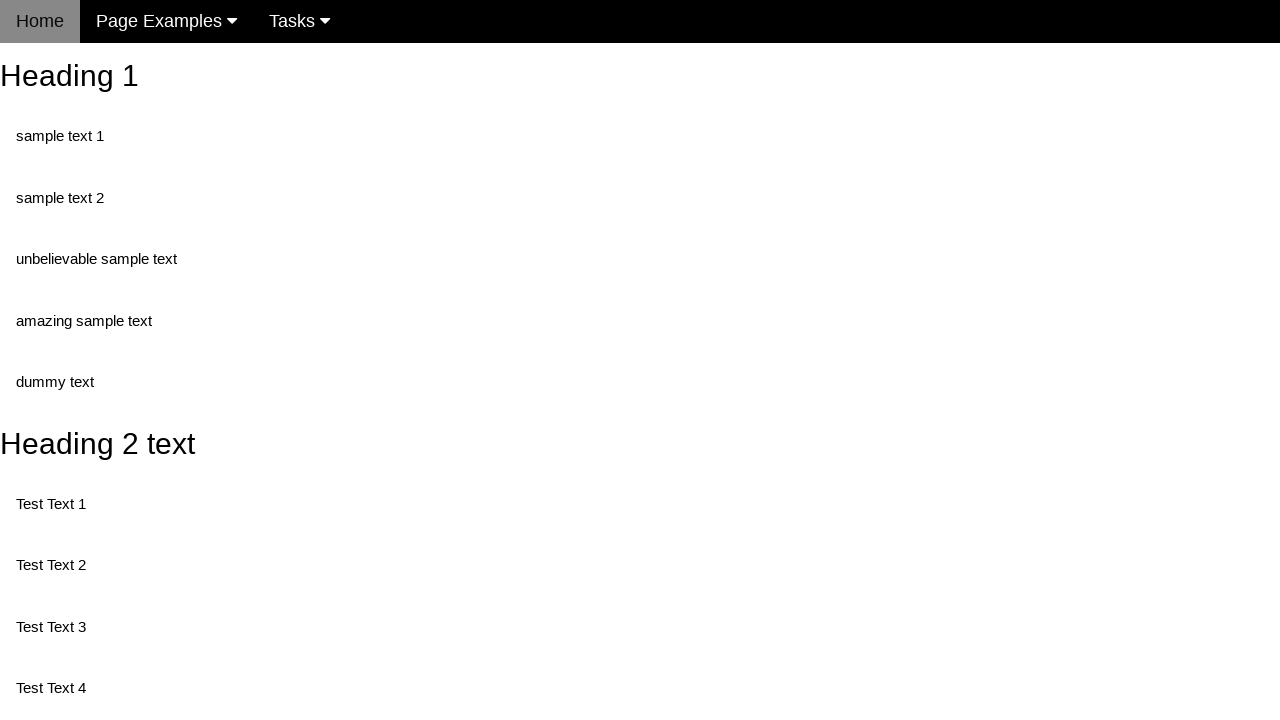

Printed heading text content
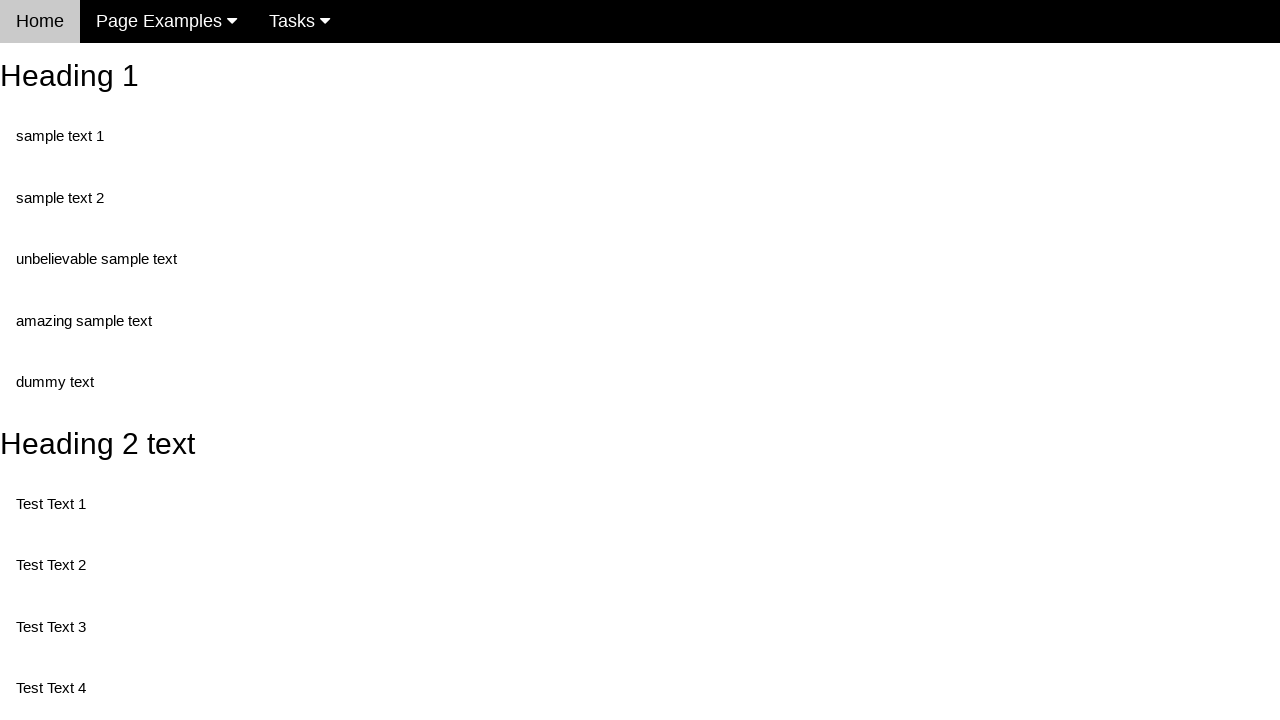

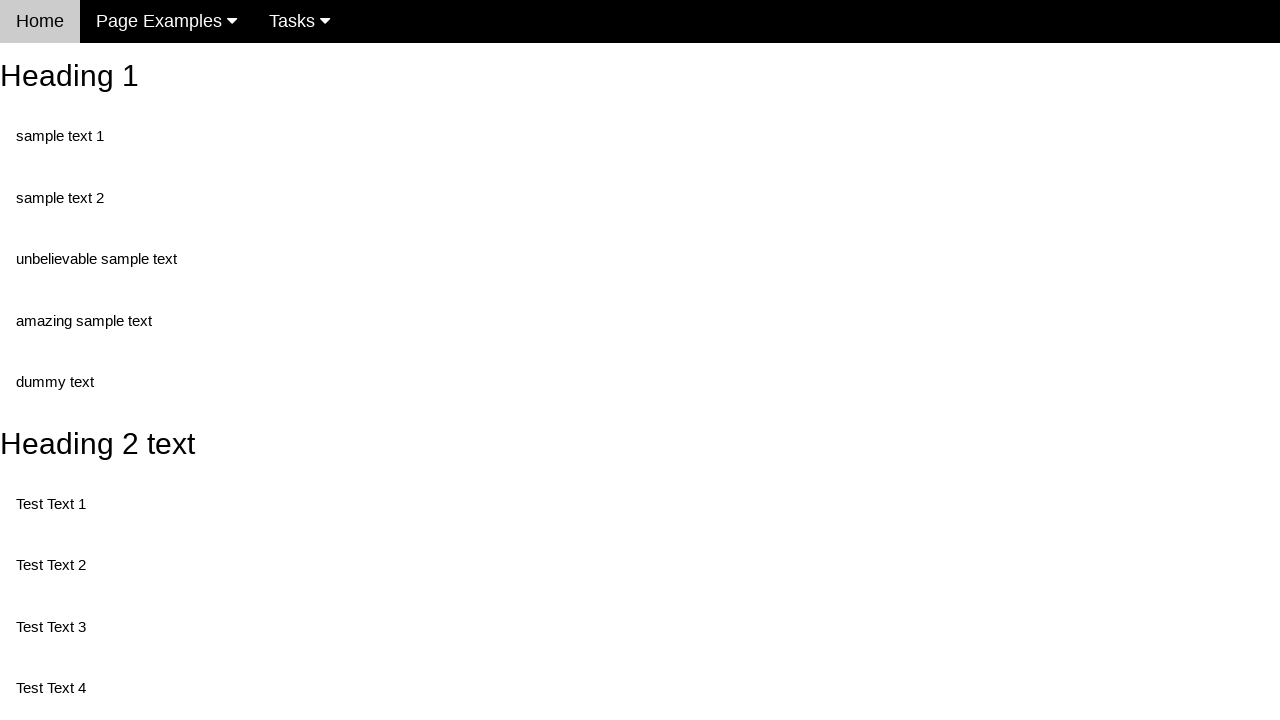